Tests dropdown selection by selecting an option from a dropdown menu

Starting URL: https://bonigarcia.dev/selenium-webdriver-java/web-form.html

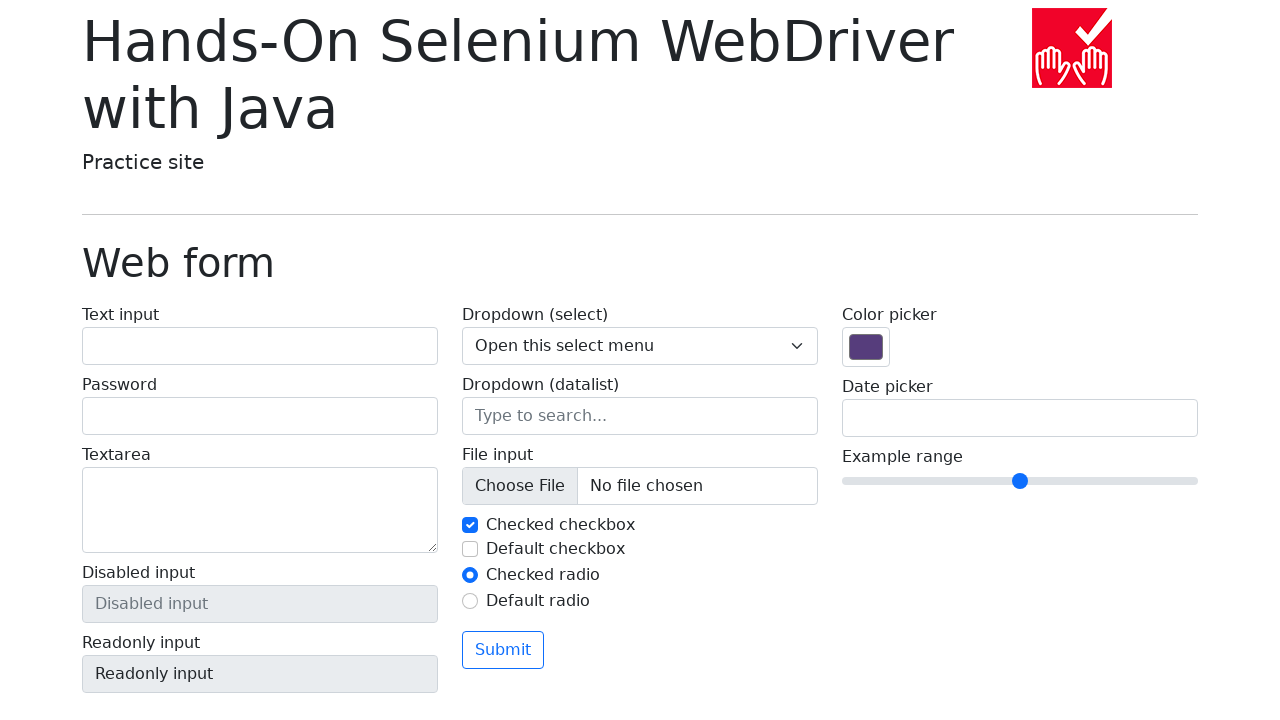

Navigated to web form page
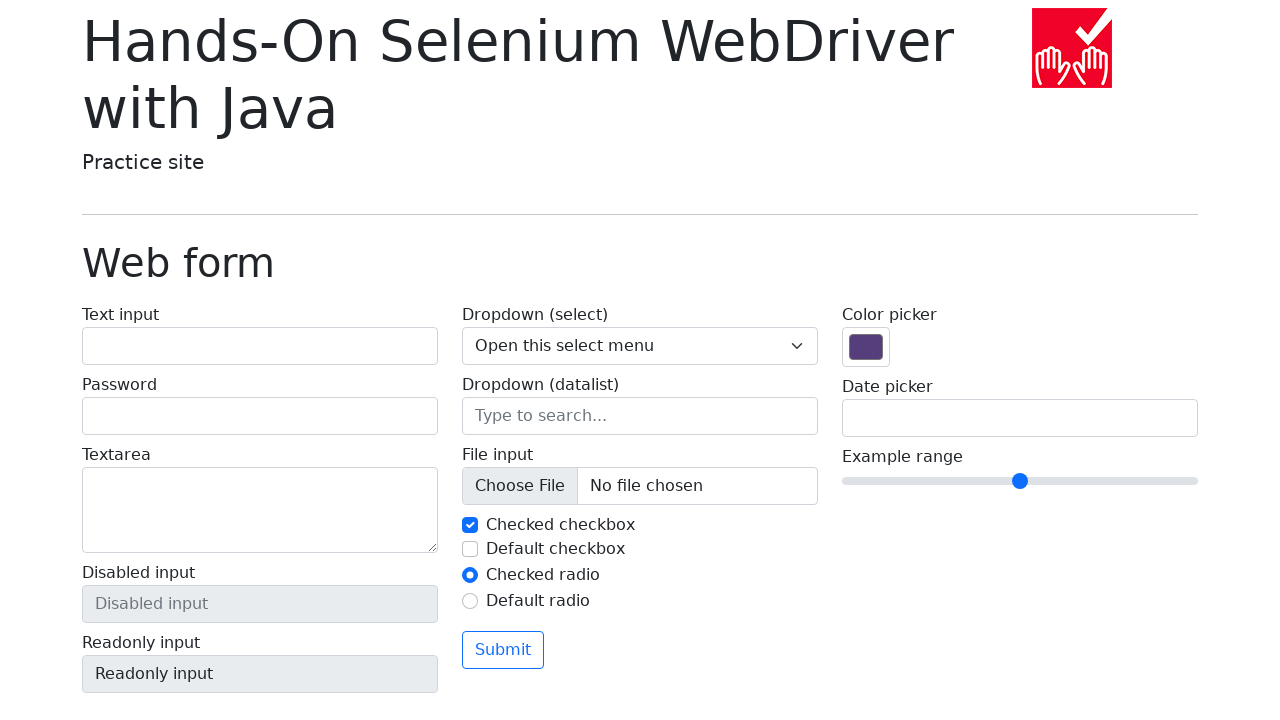

Selected 'Three' from the dropdown menu on select[name='my-select']
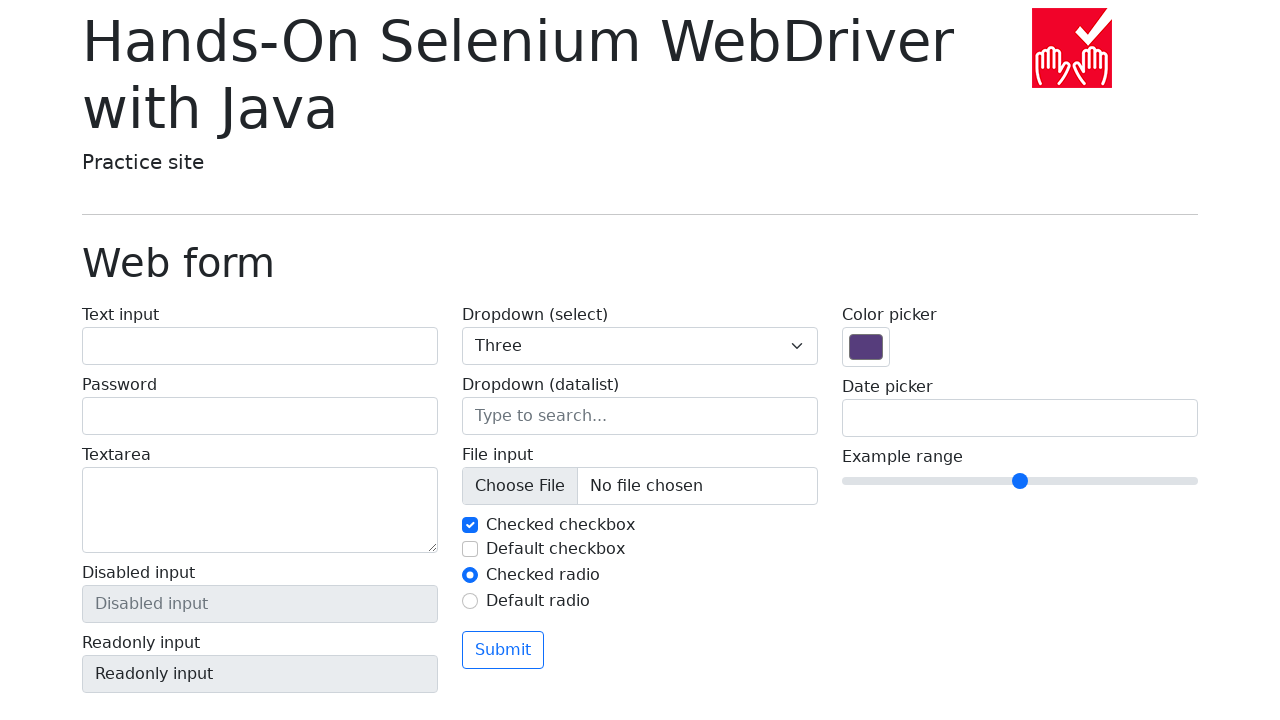

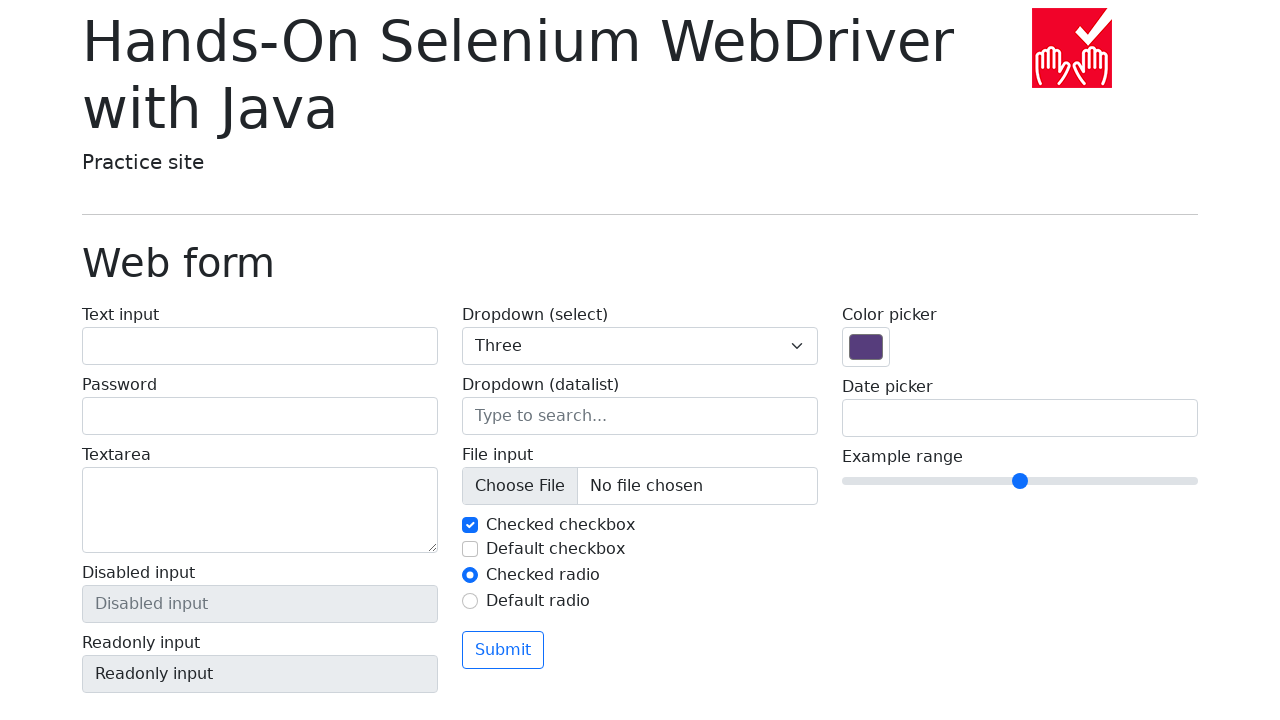